Tests that the Clear completed button displays correct text when items are completed

Starting URL: https://demo.playwright.dev/todomvc

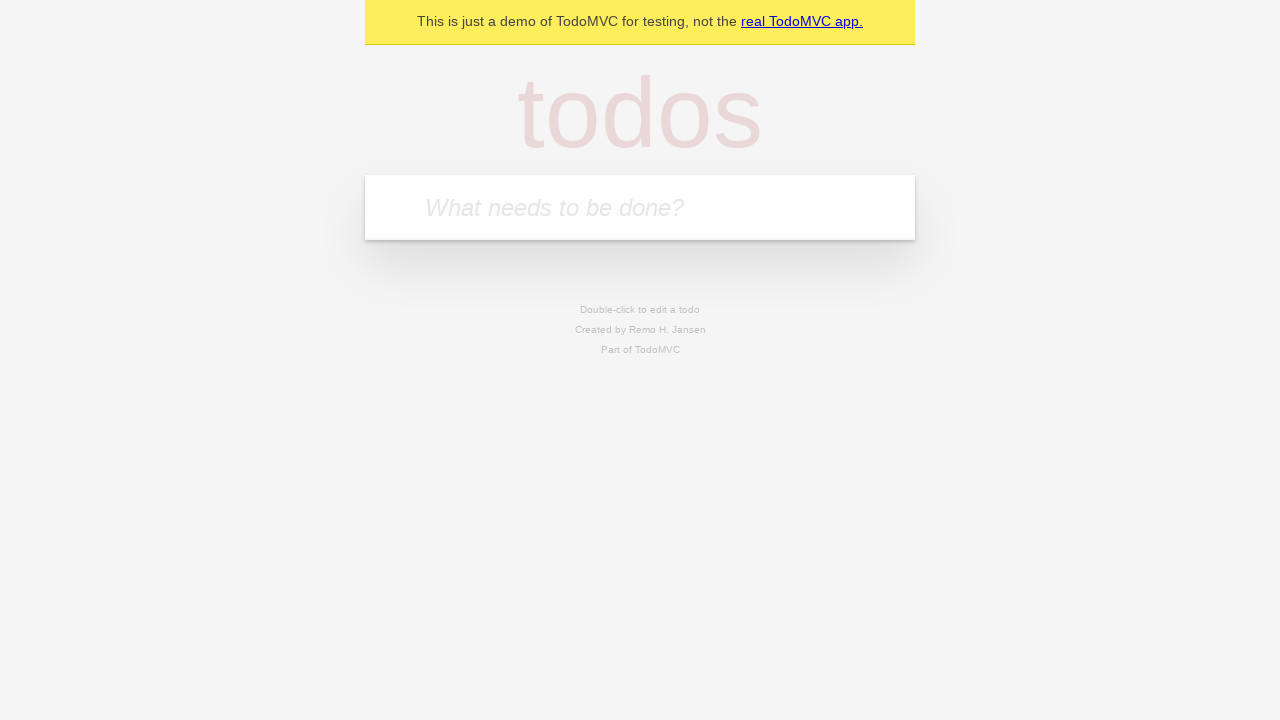

Filled todo input with 'buy some cheese' on internal:attr=[placeholder="What needs to be done?"i]
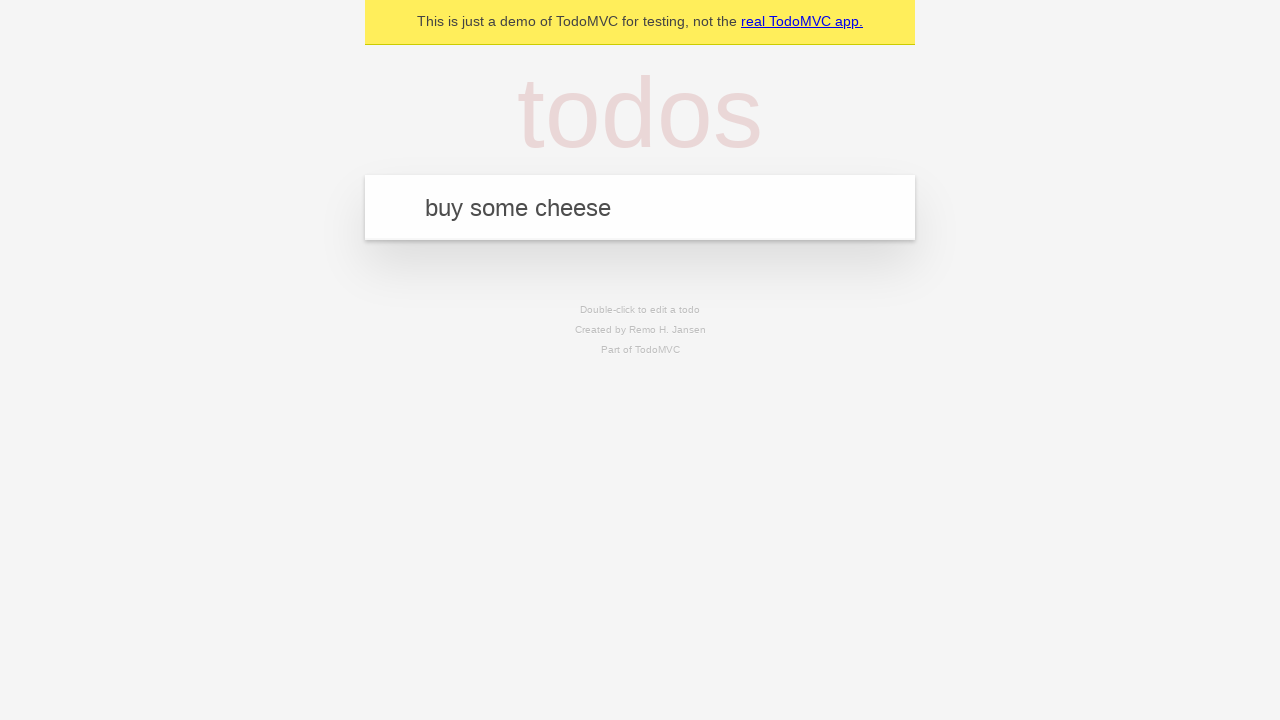

Pressed Enter to add first todo on internal:attr=[placeholder="What needs to be done?"i]
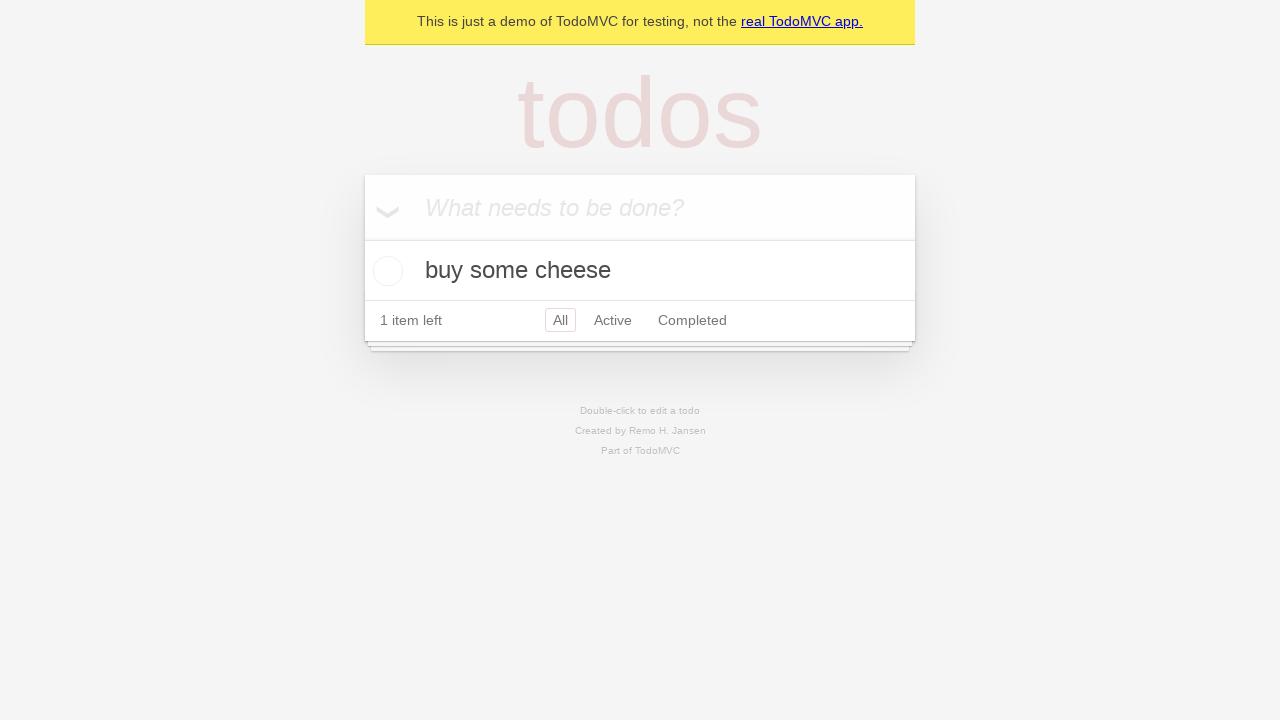

Filled todo input with 'feed the cat' on internal:attr=[placeholder="What needs to be done?"i]
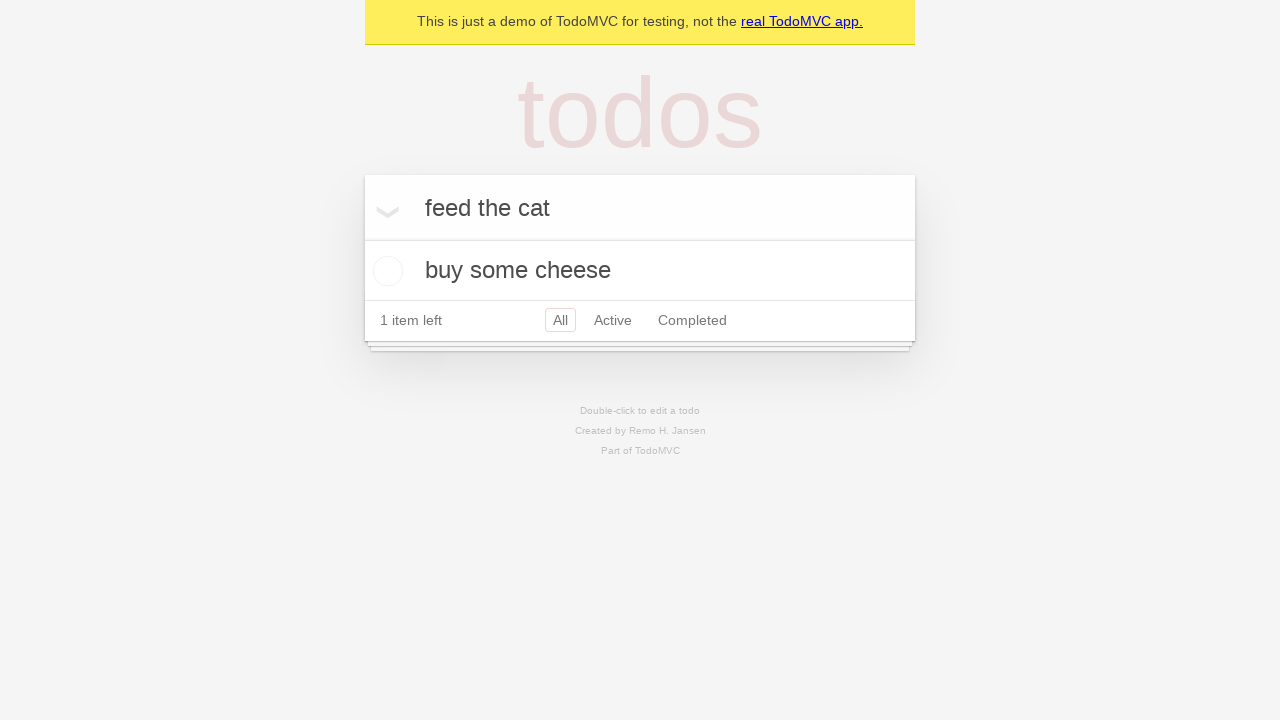

Pressed Enter to add second todo on internal:attr=[placeholder="What needs to be done?"i]
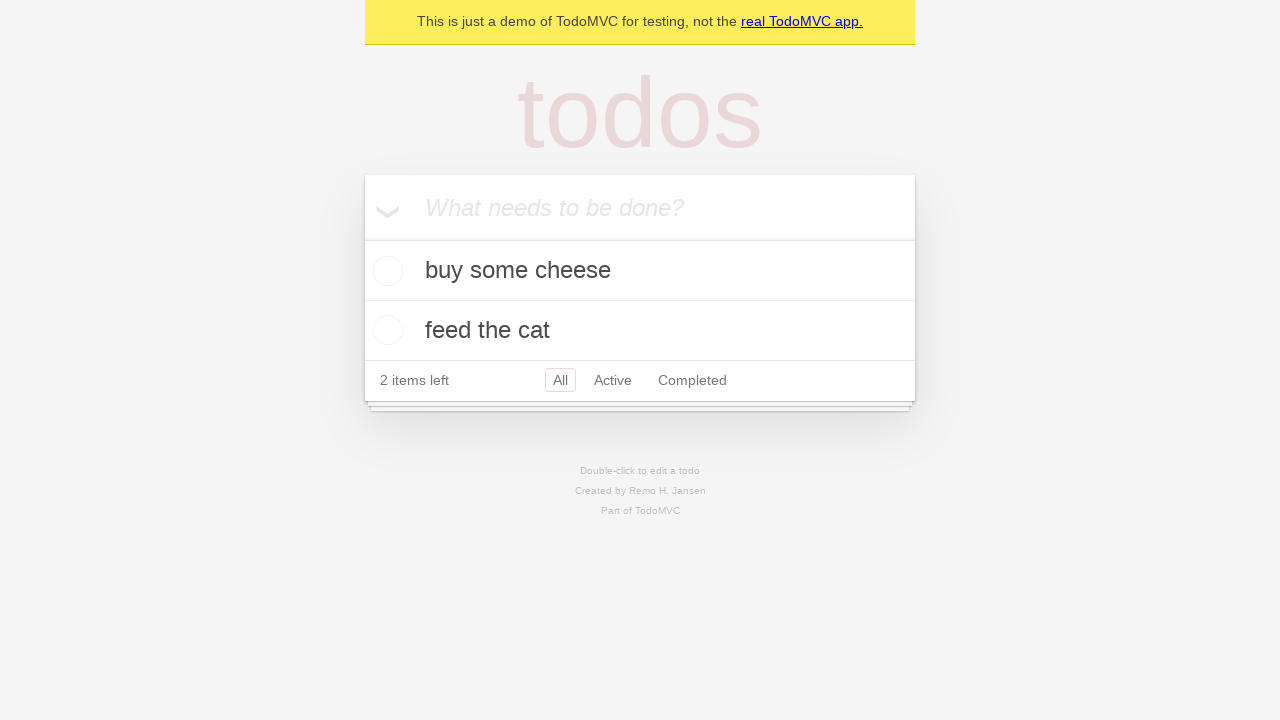

Filled todo input with 'book a doctors appointment' on internal:attr=[placeholder="What needs to be done?"i]
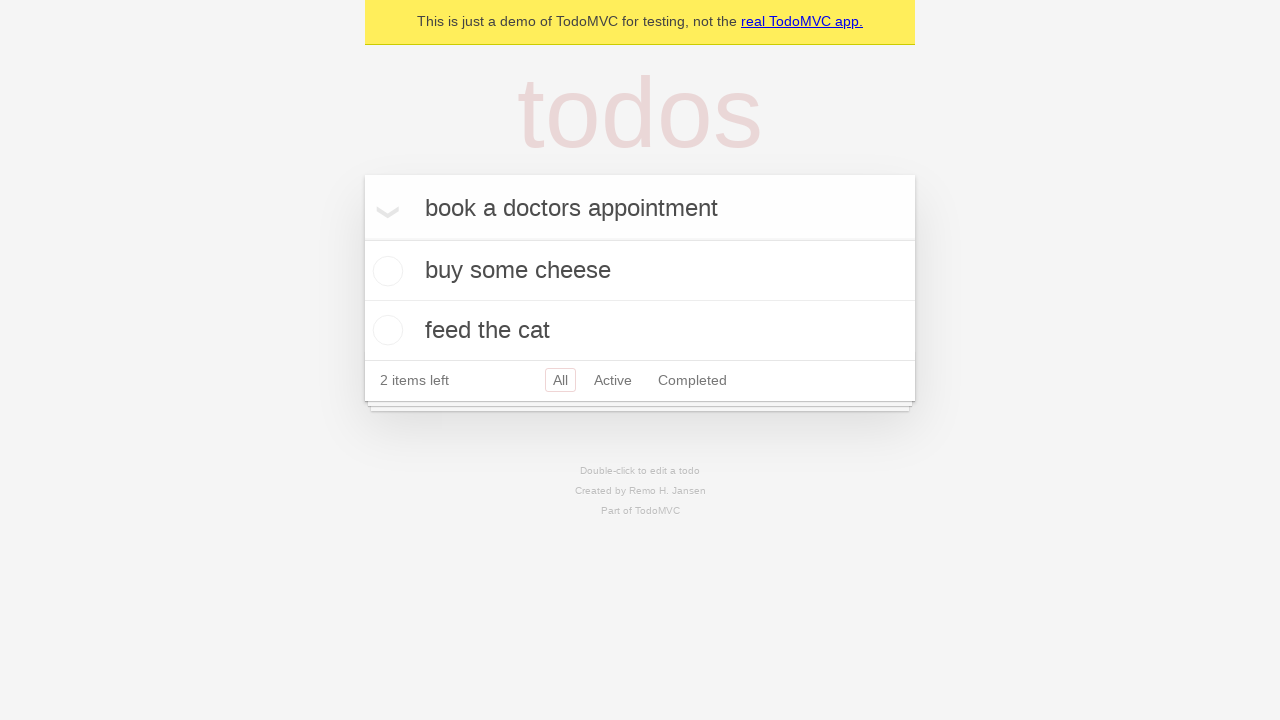

Pressed Enter to add third todo on internal:attr=[placeholder="What needs to be done?"i]
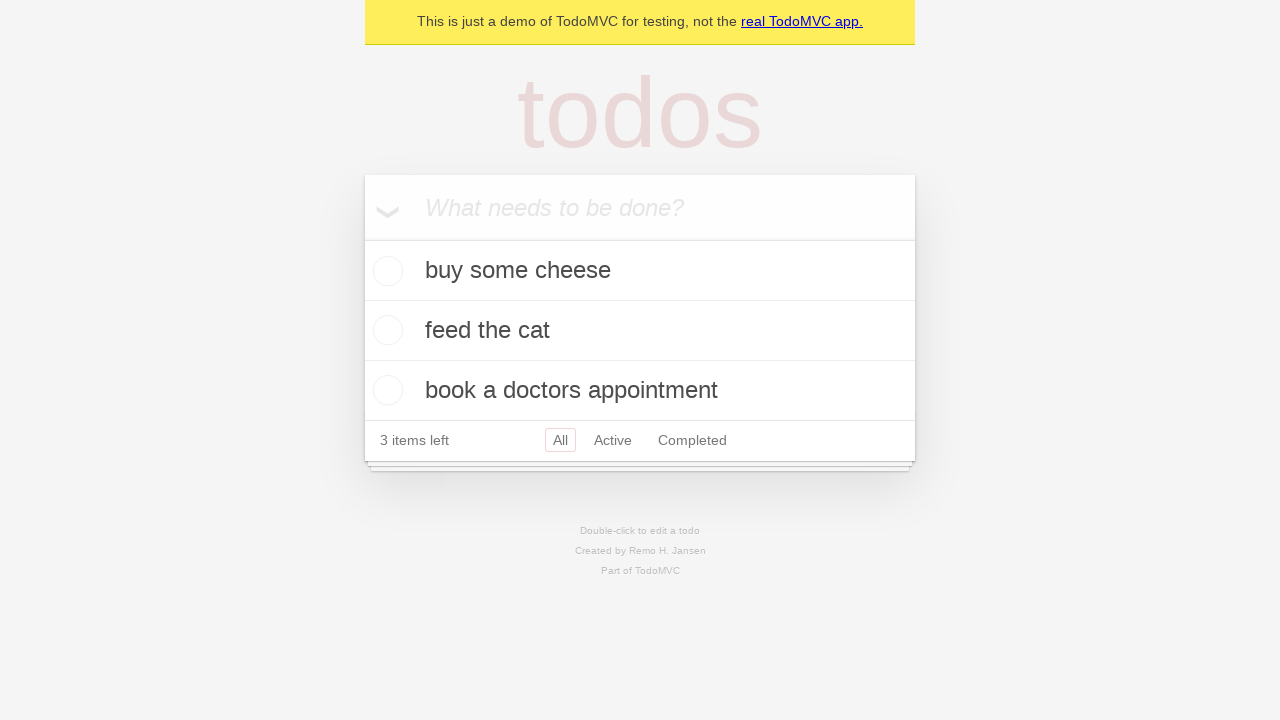

Checked the first todo item at (385, 271) on .todo-list li .toggle >> nth=0
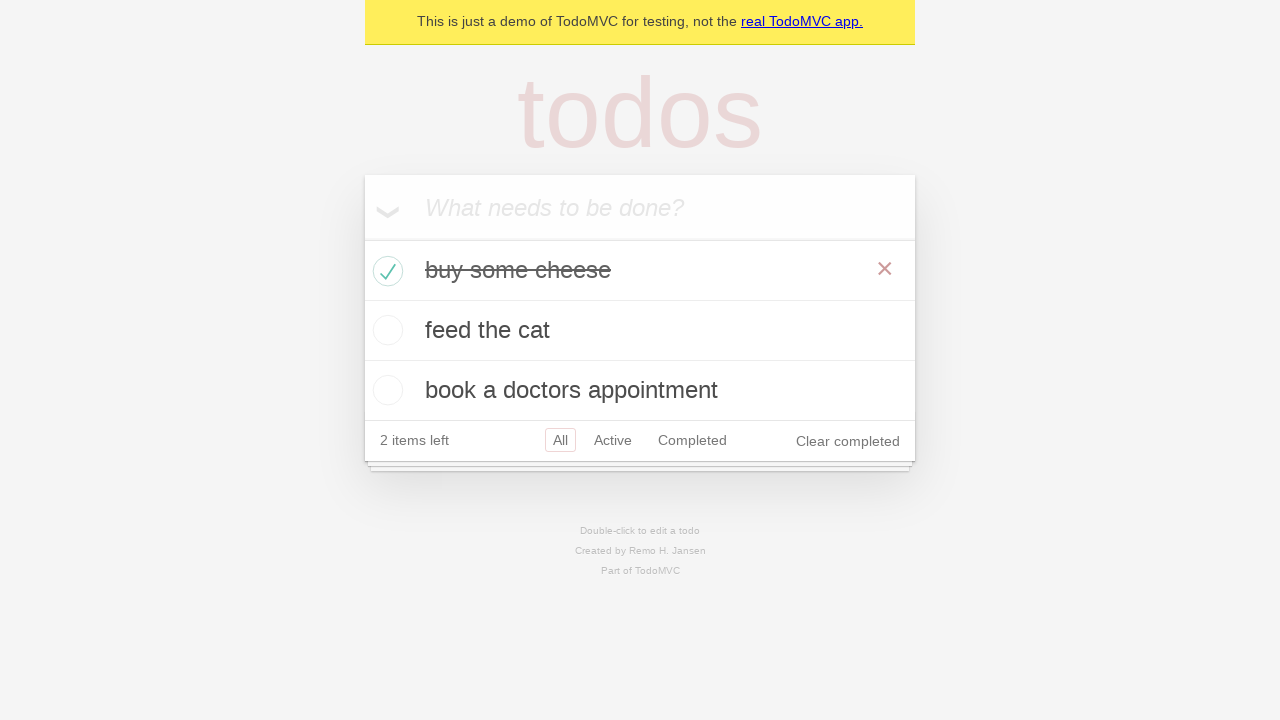

Clear completed button appeared
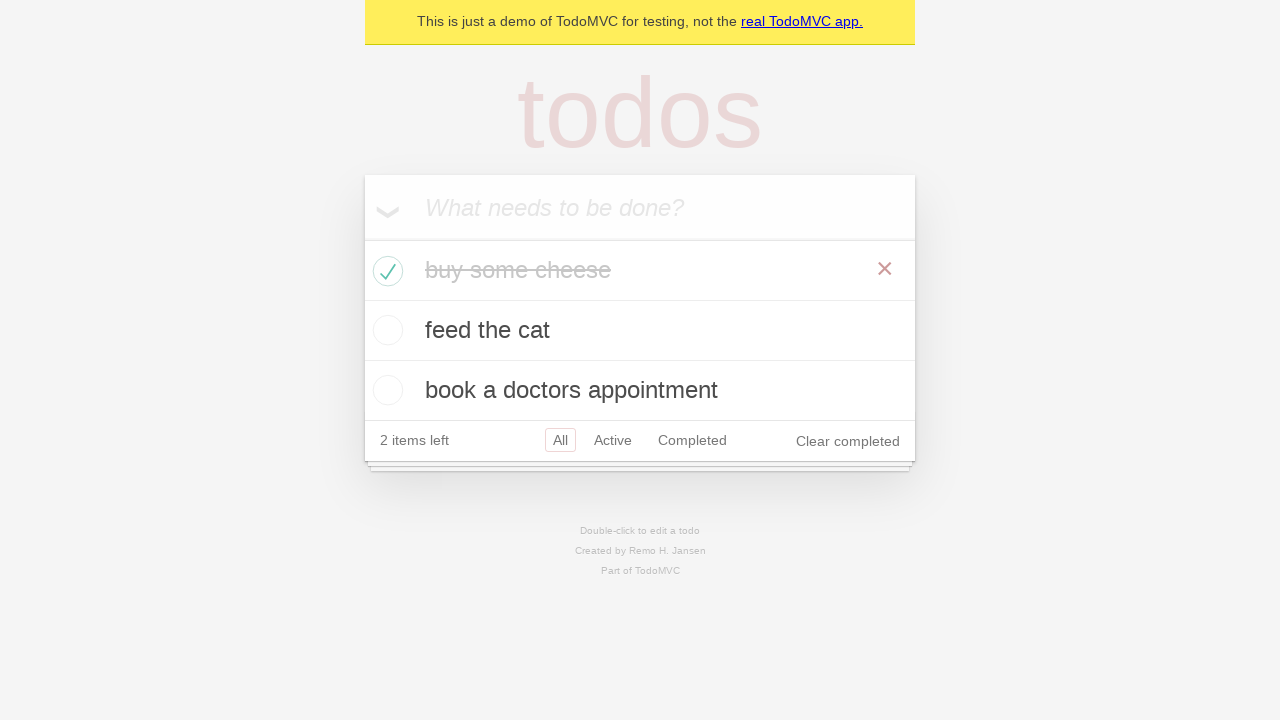

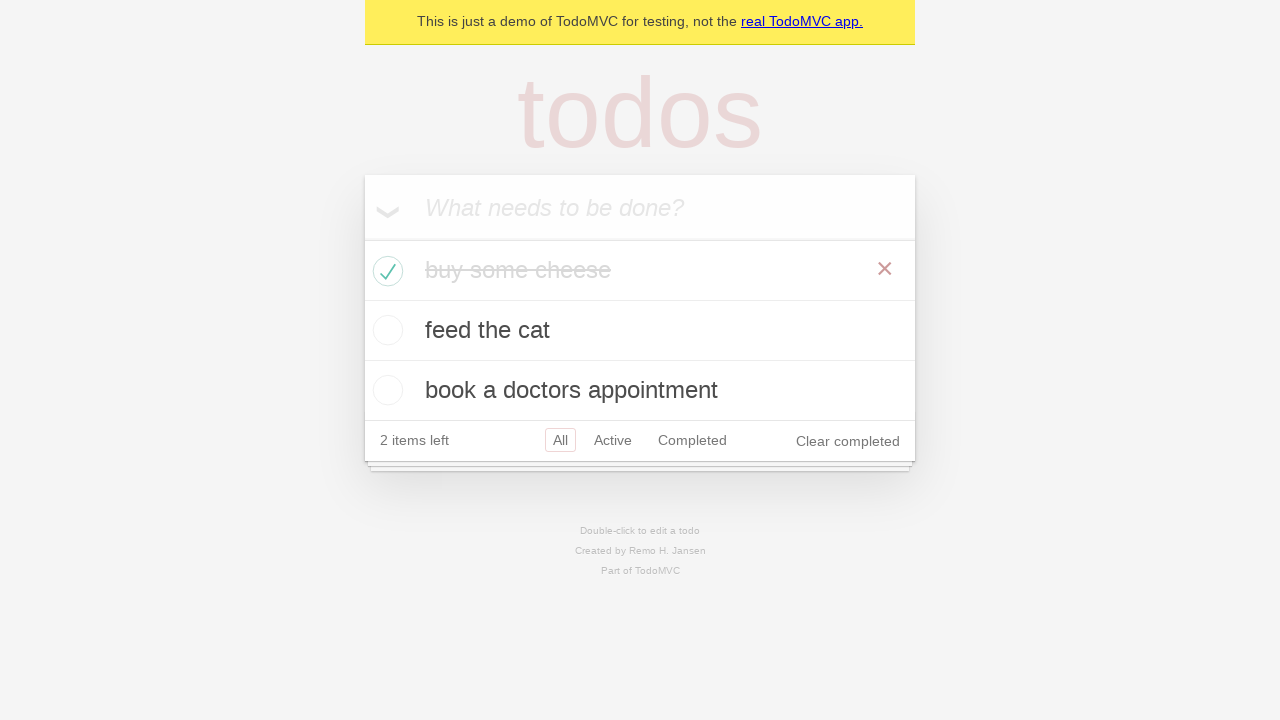